Tests the "Go to Top" button functionality by scrolling down the page to make the button visible, clicking it, and verifying the page scrolls back to the top.

Starting URL: https://tvolearn.com/pages/grade-7-mathematics

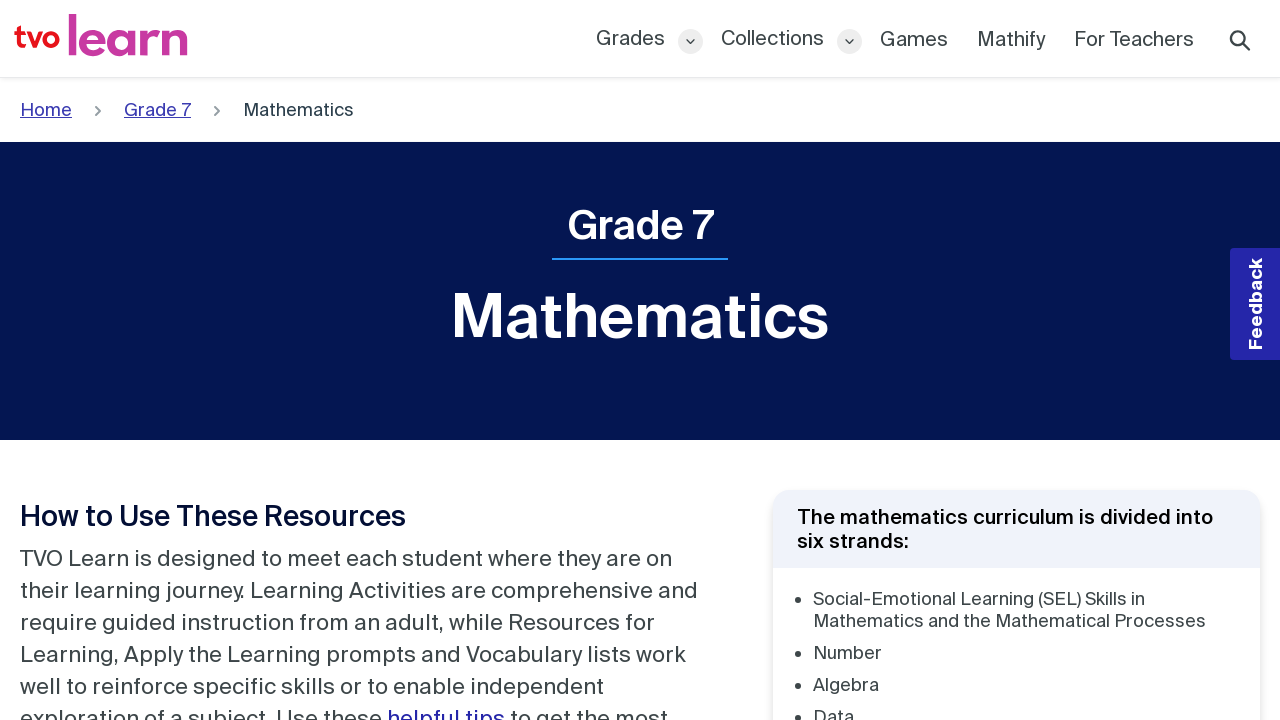

Scrolled down to the bottom of the page to make 'Go to Top' button visible
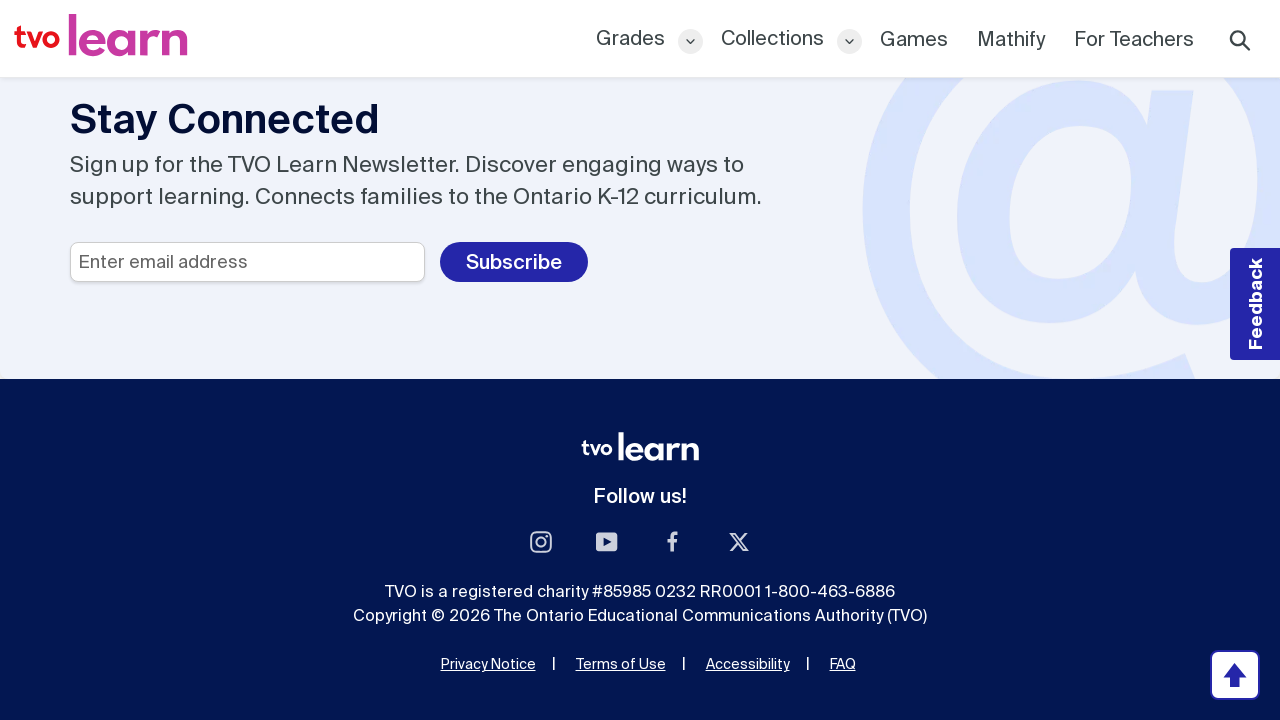

'Go to Top' button became visible
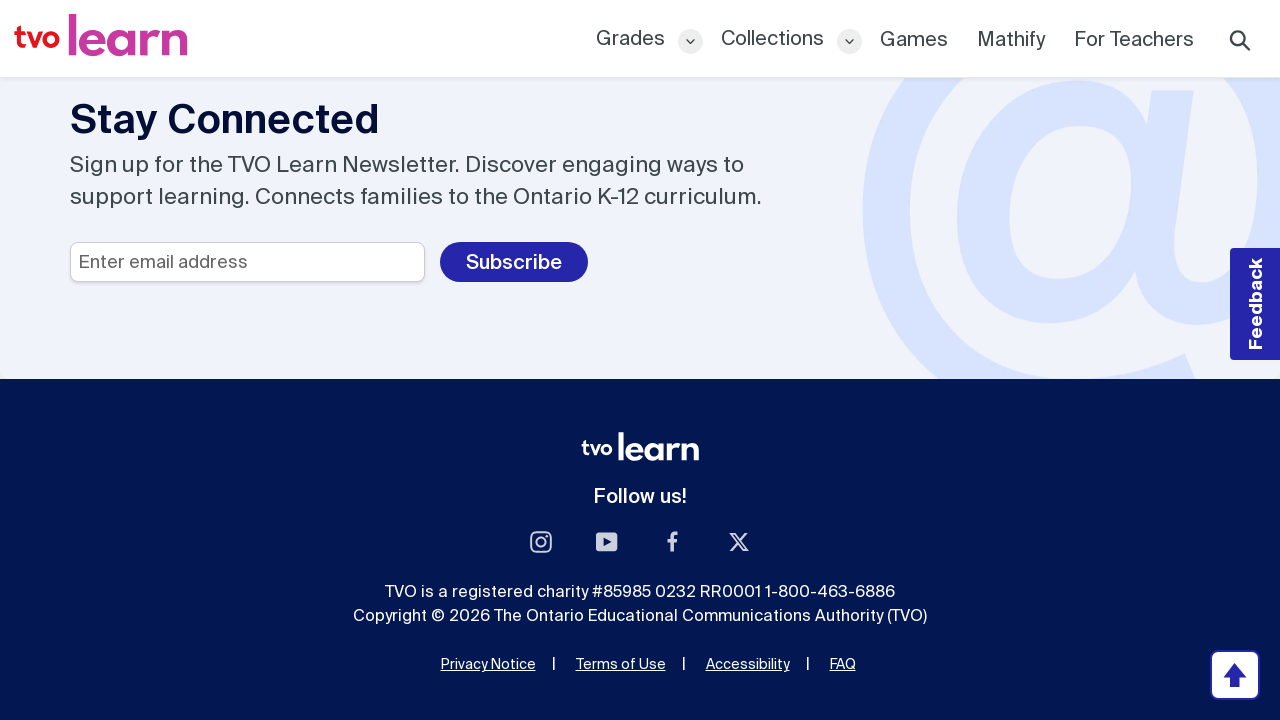

Clicked the 'Go to Top' button at (1235, 675) on #bttopBtn
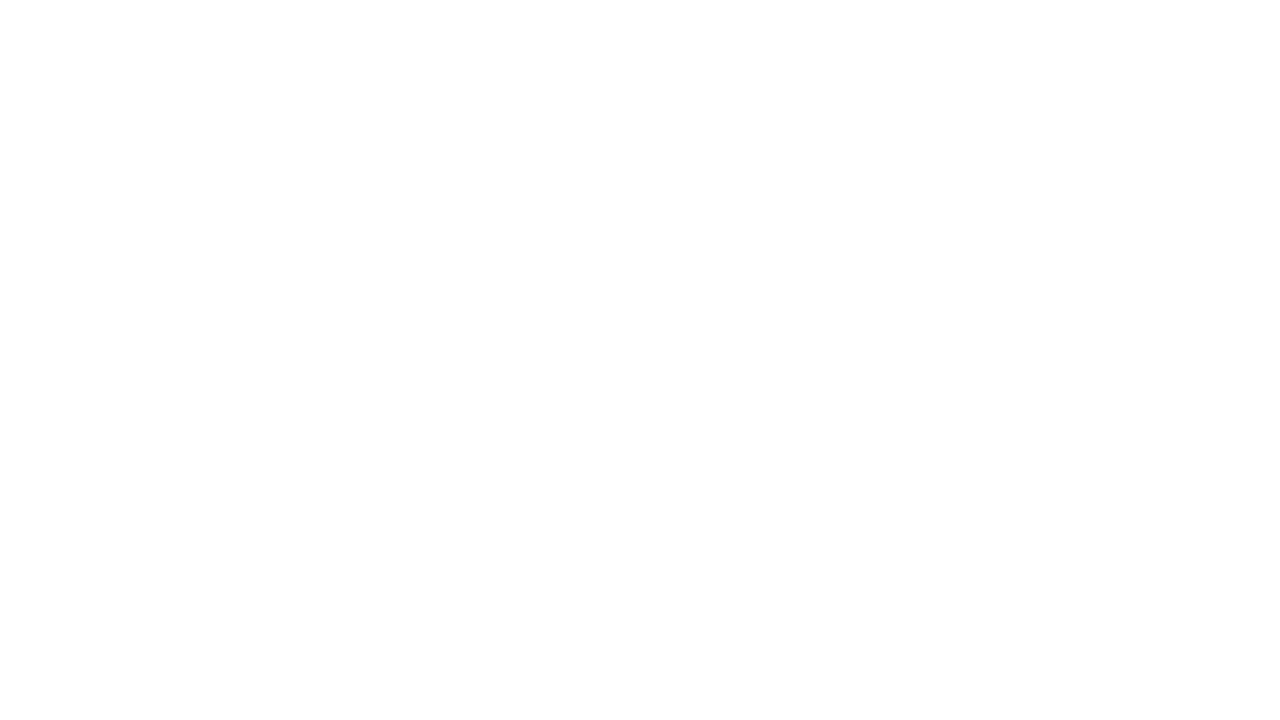

Waited 500ms for scroll animation to complete
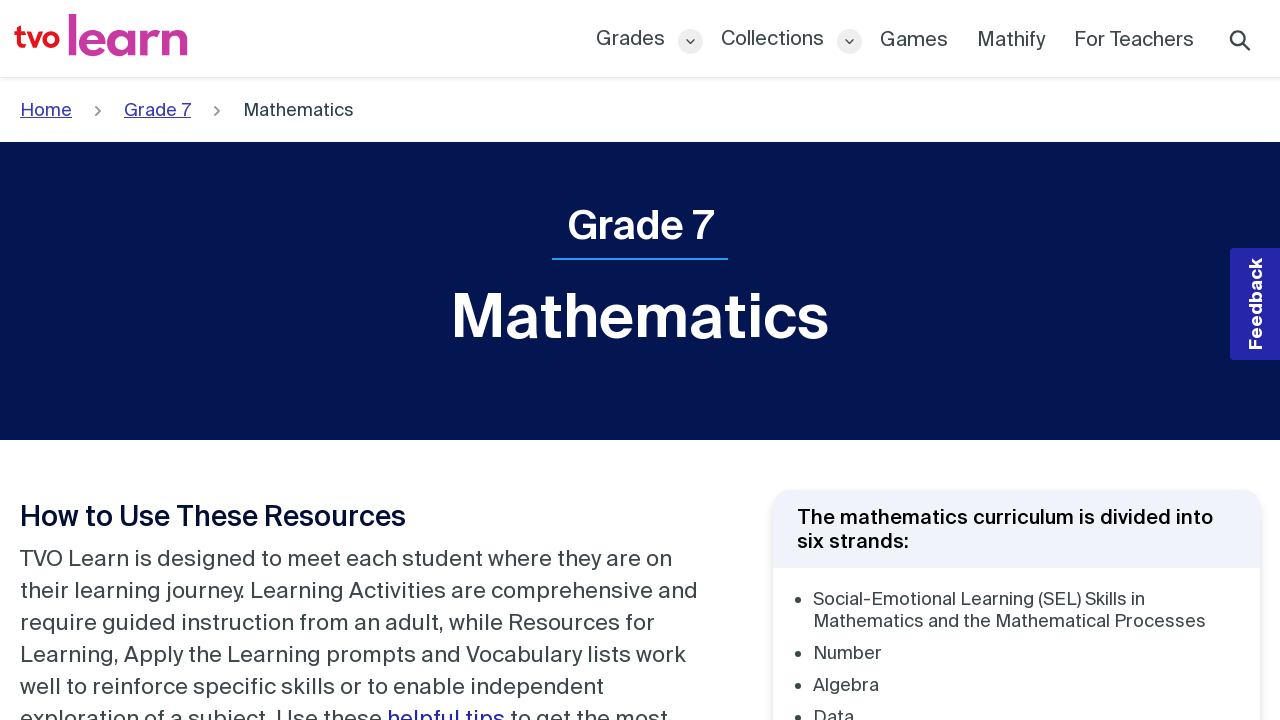

Verified page scrolled to top - scroll position: 0
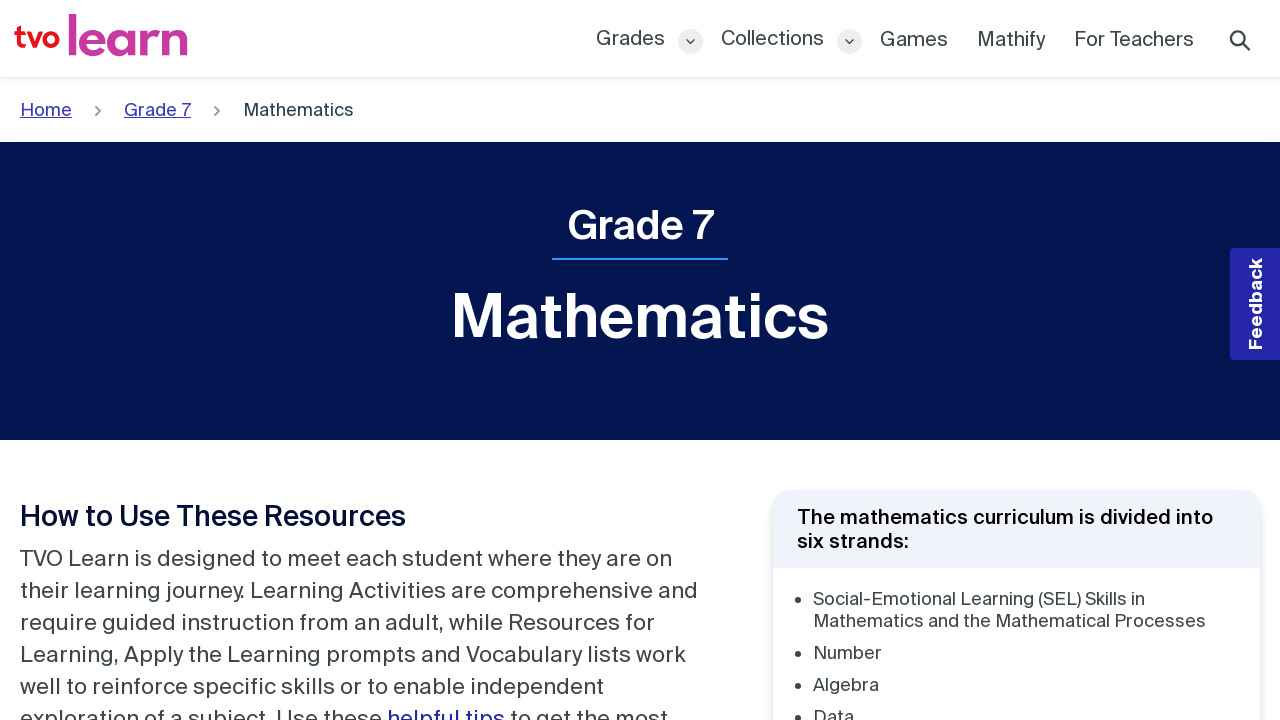

Assertion passed: page is at the top (scroll position = 0)
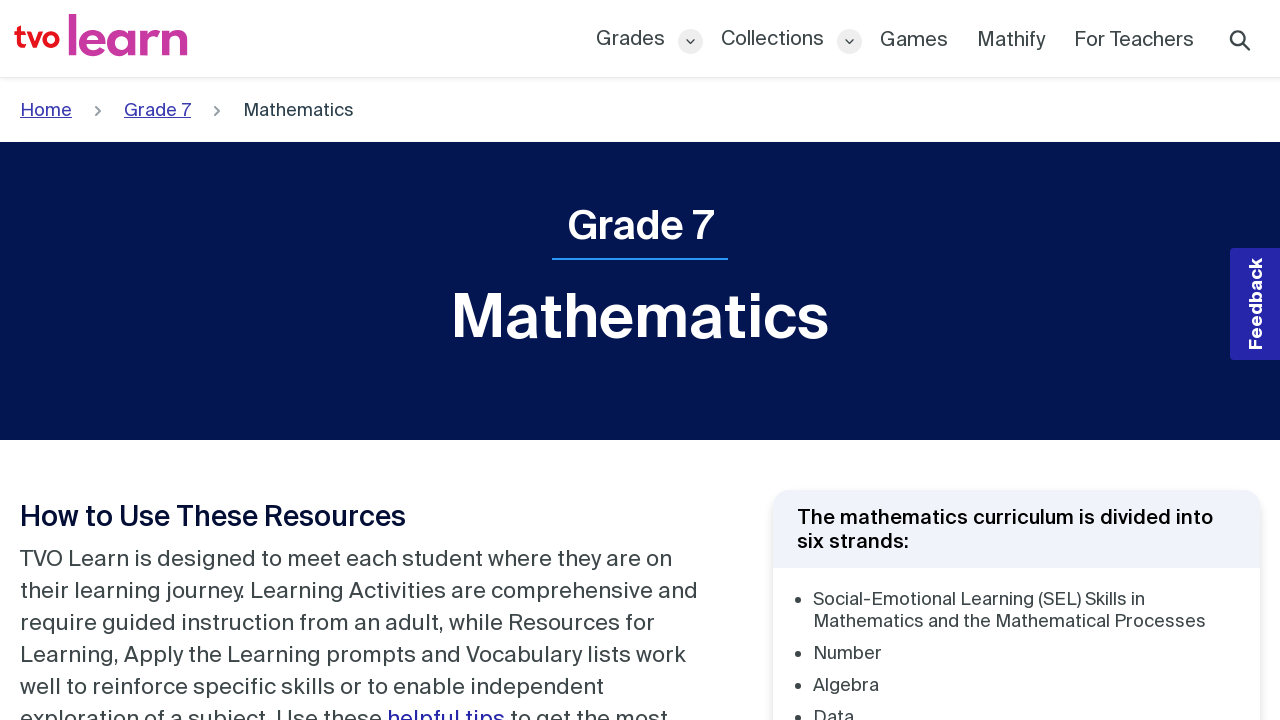

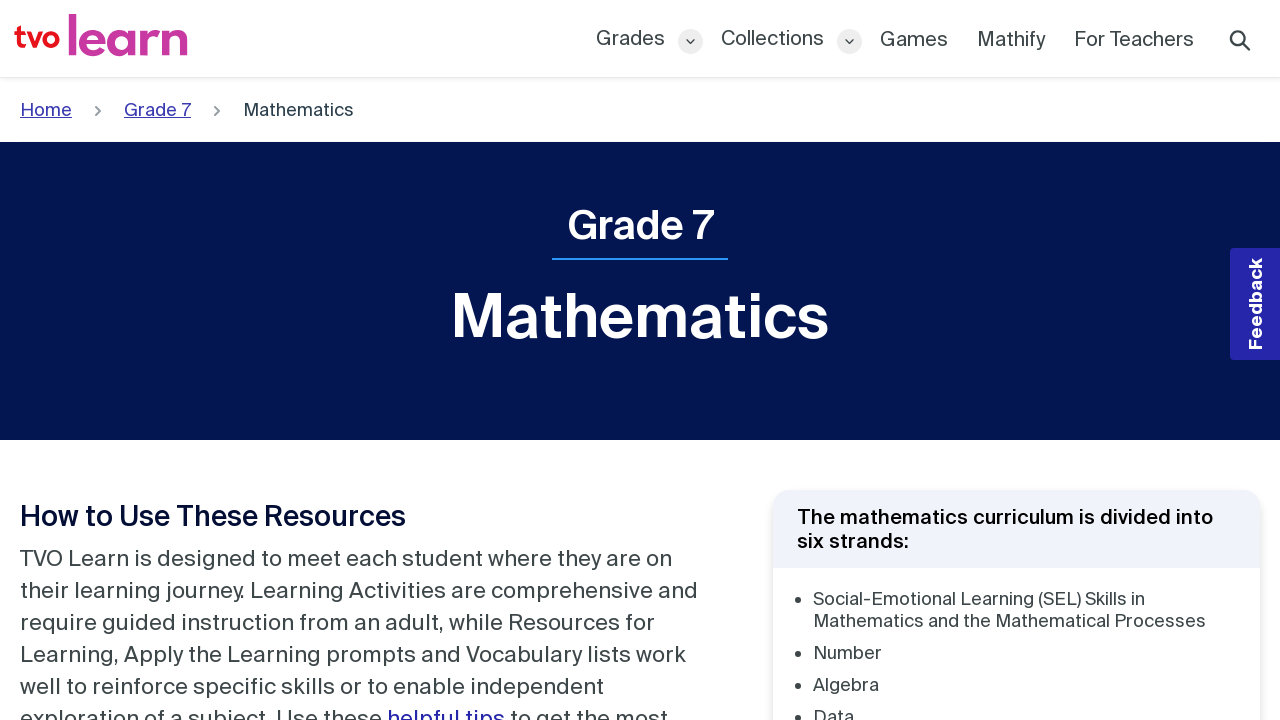